Tests signup form validation with blank username

Starting URL: https://selenium-blog.herokuapp.com/

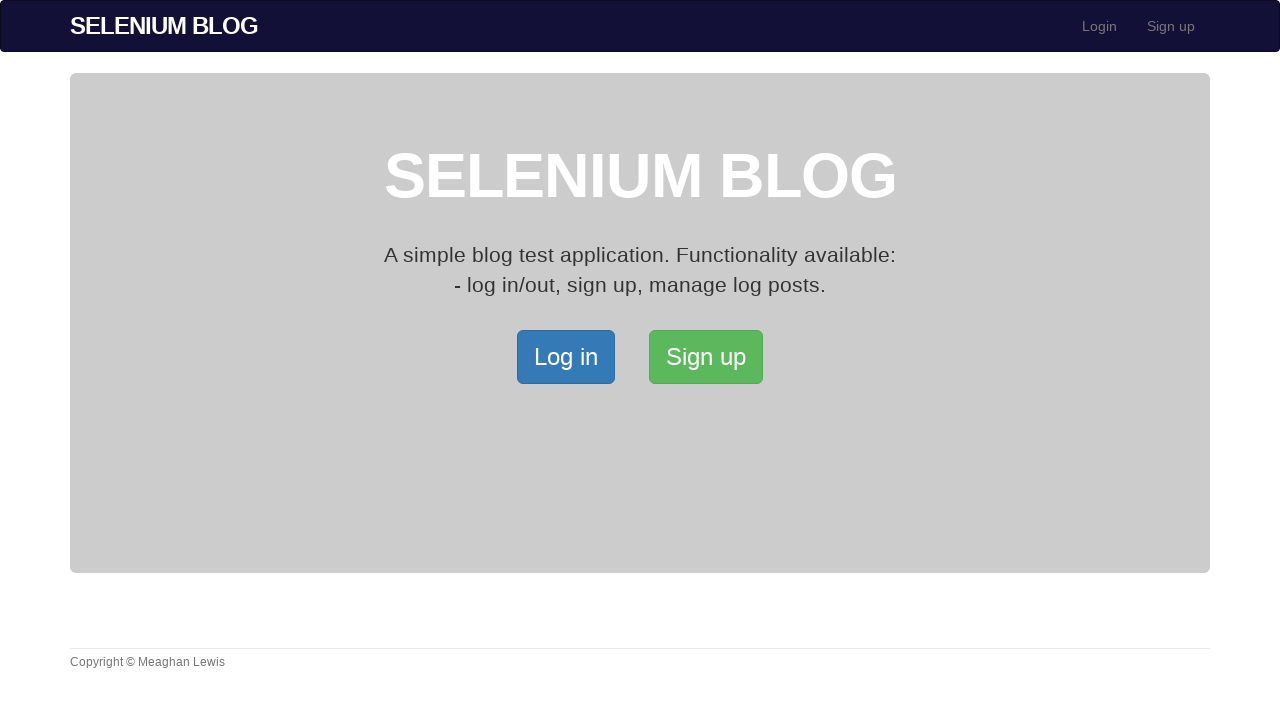

Clicked Signup button to navigate to signup page at (706, 357) on xpath=/html/body/div[2]/div/a[2]
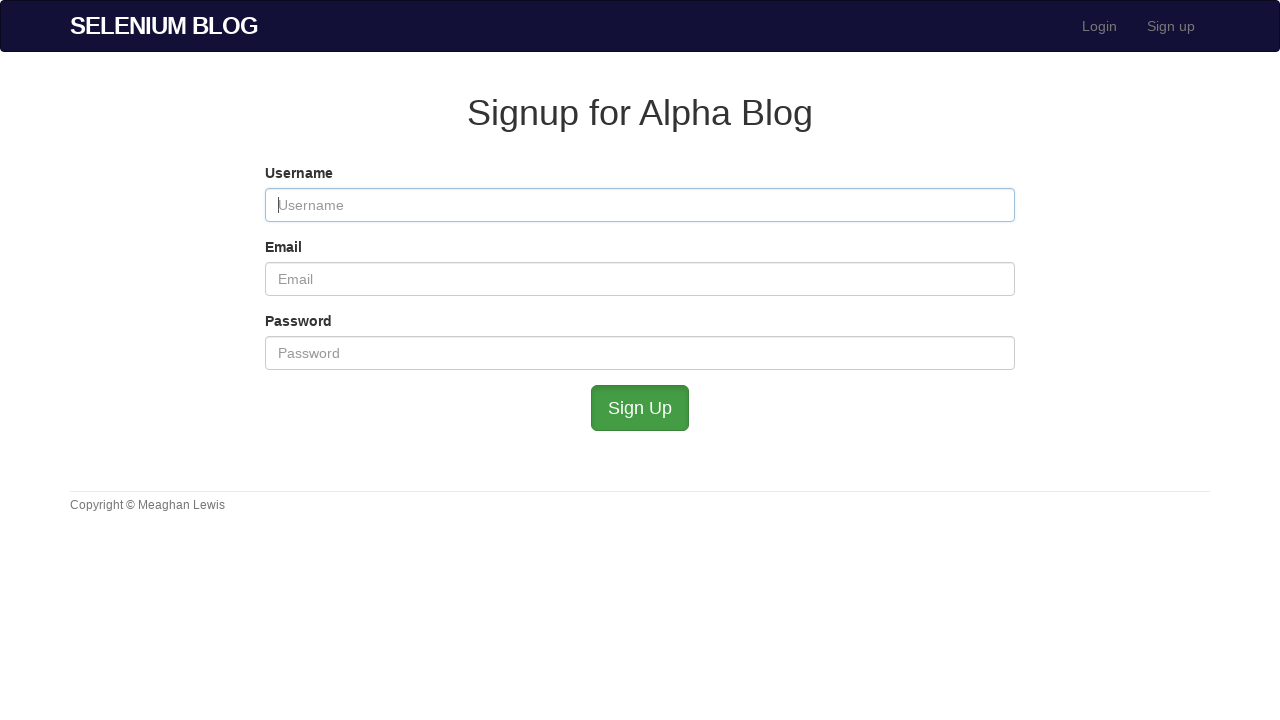

Left username field blank in signup form on #user_username
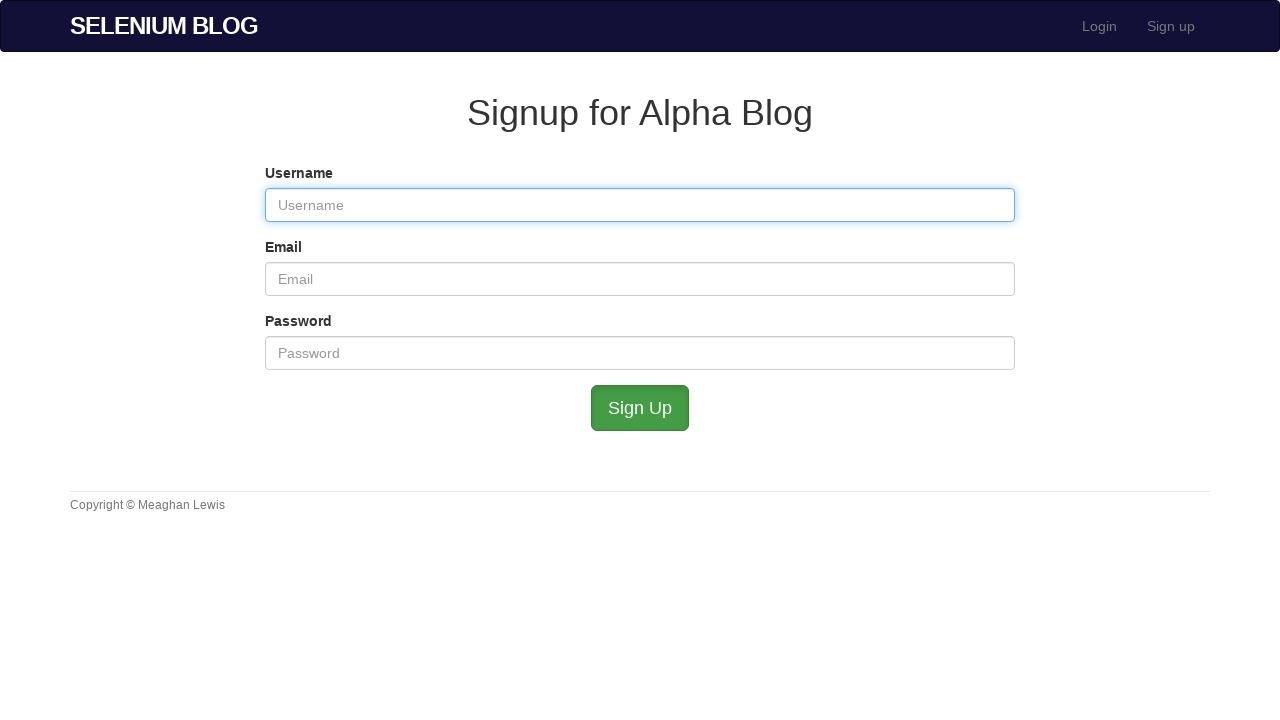

Filled email field with 'test4@example.com' on #user_email
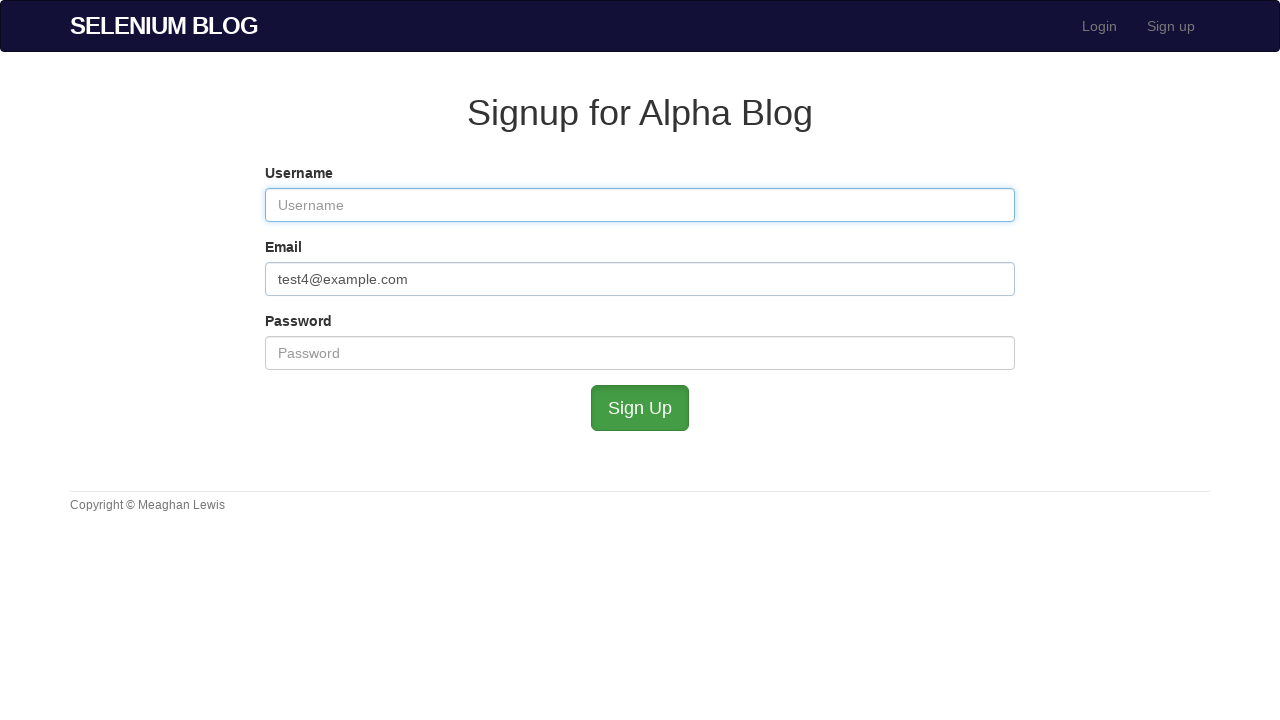

Filled password field with 'admin' on #user_password
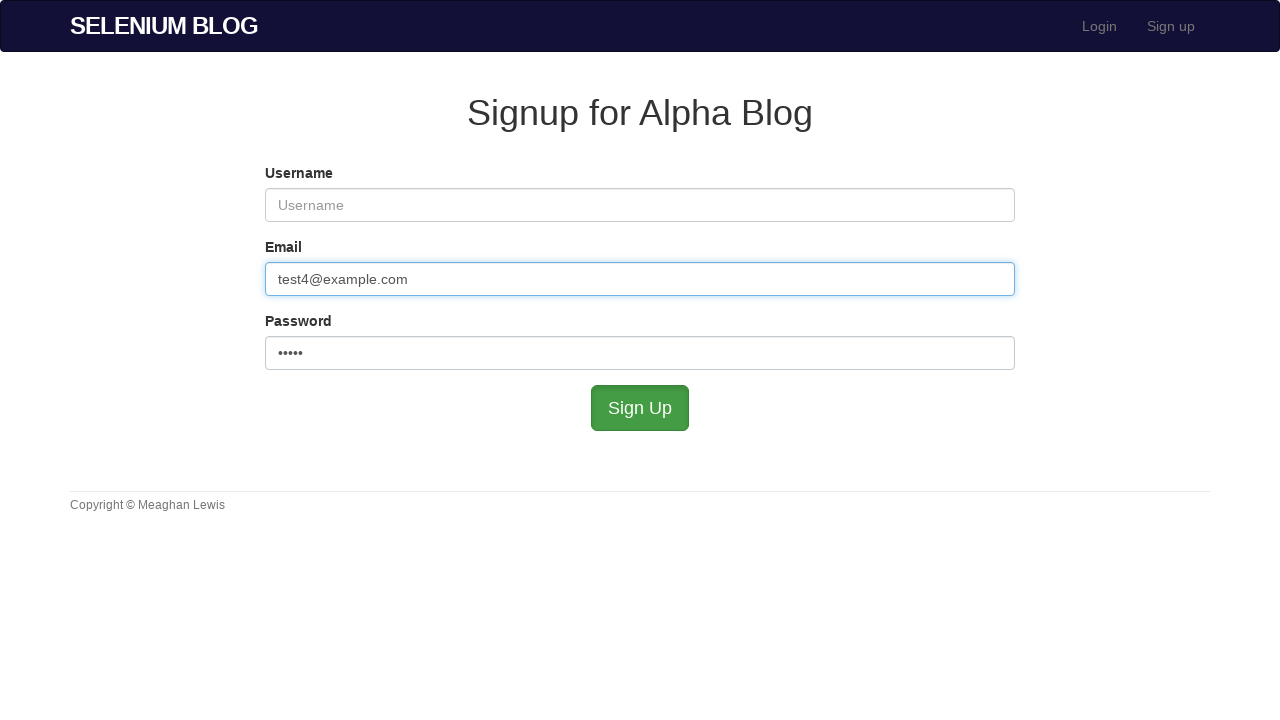

Clicked submit button to attempt signup with blank username at (640, 408) on #submit
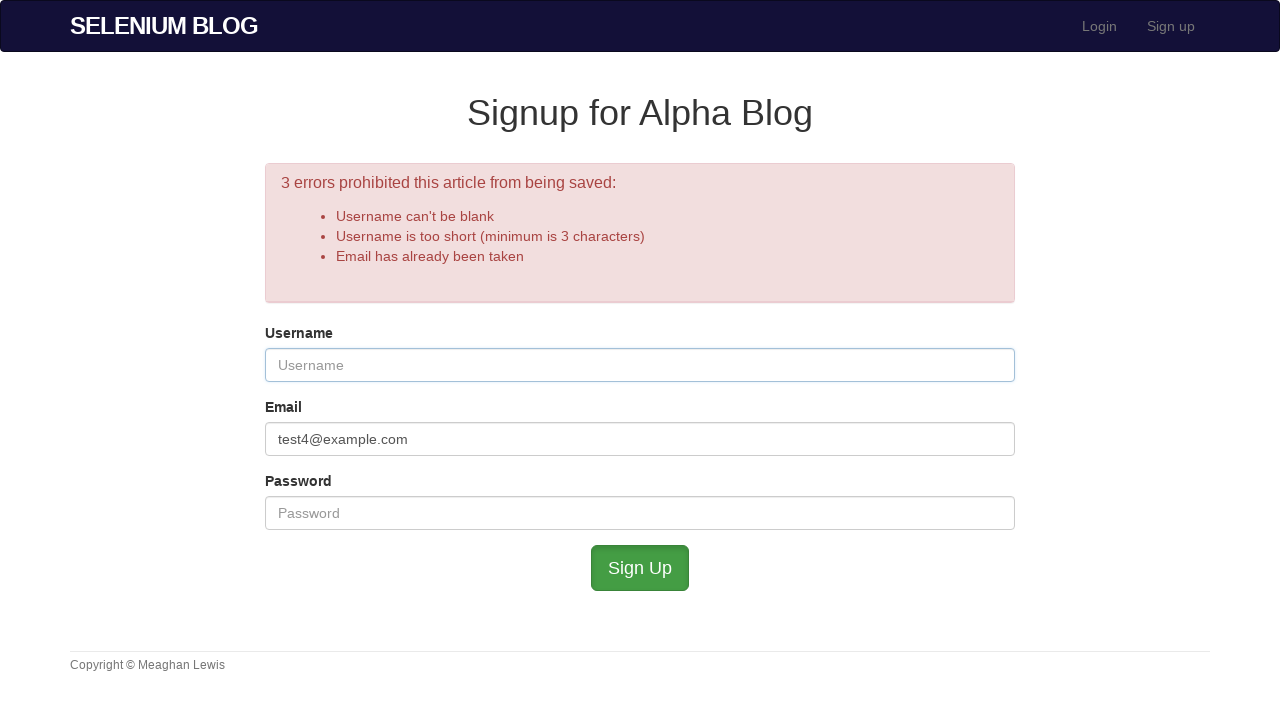

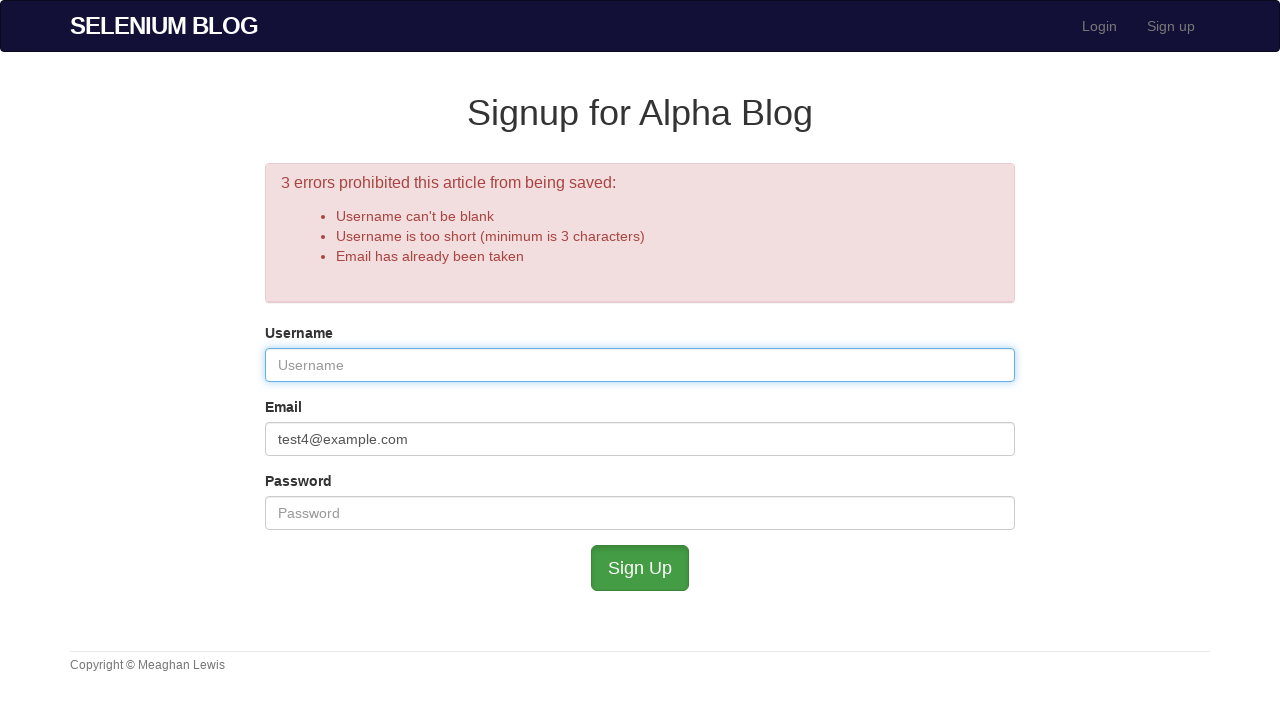